Tests back and forth navigation by clicking on A/B Testing link, verifying the page title, navigating back to the home page, and verifying the home page title.

Starting URL: https://practice.cydeo.com

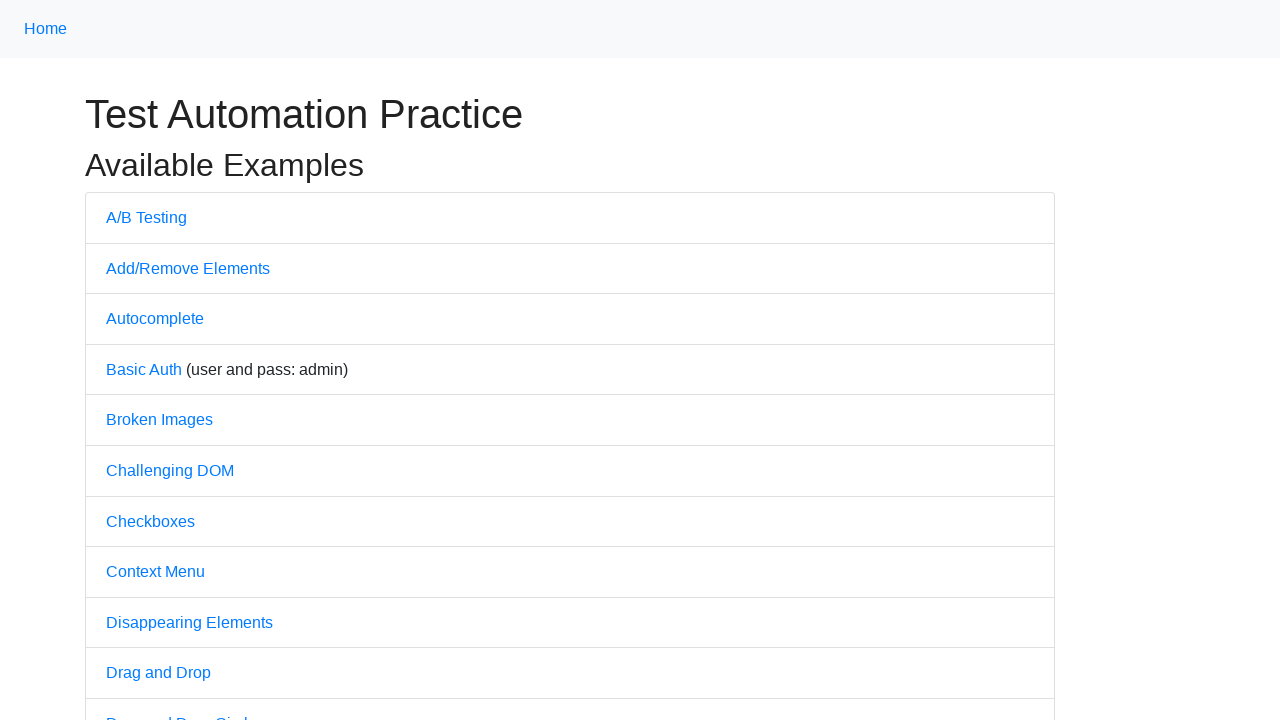

Clicked on A/B Testing link at (146, 217) on text=A/B Testing
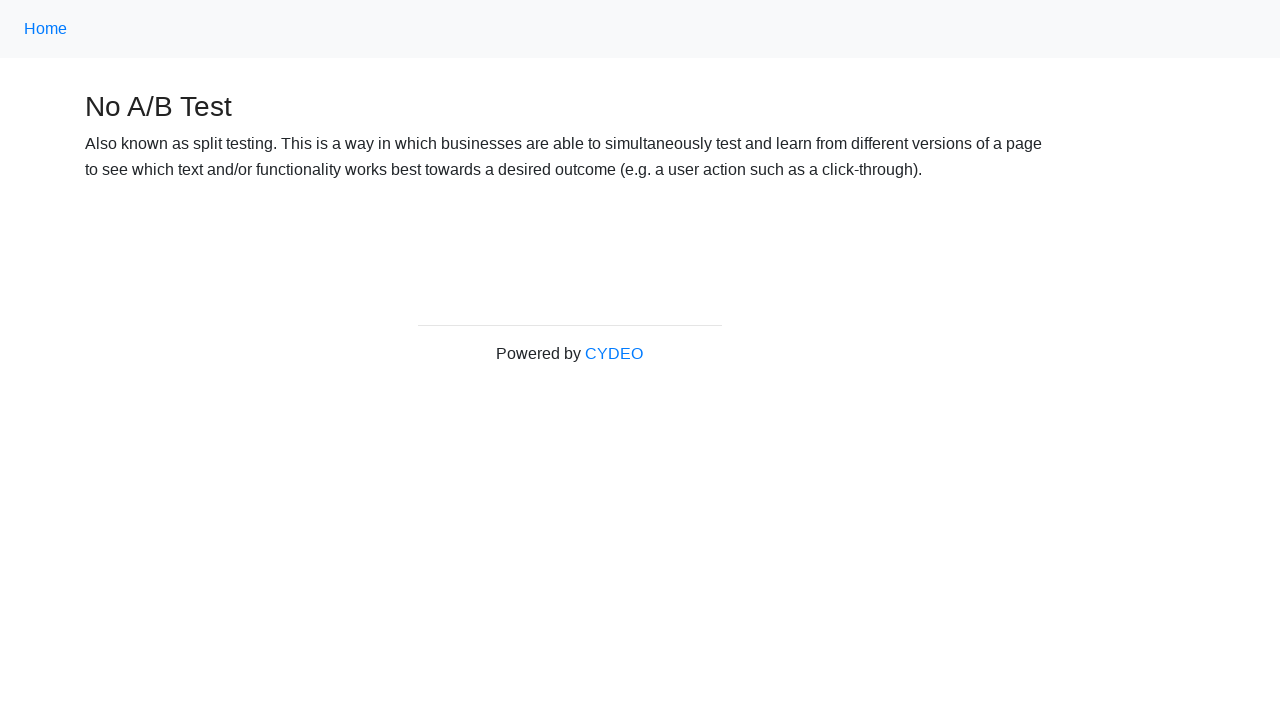

Waited for page to load after clicking A/B Testing link
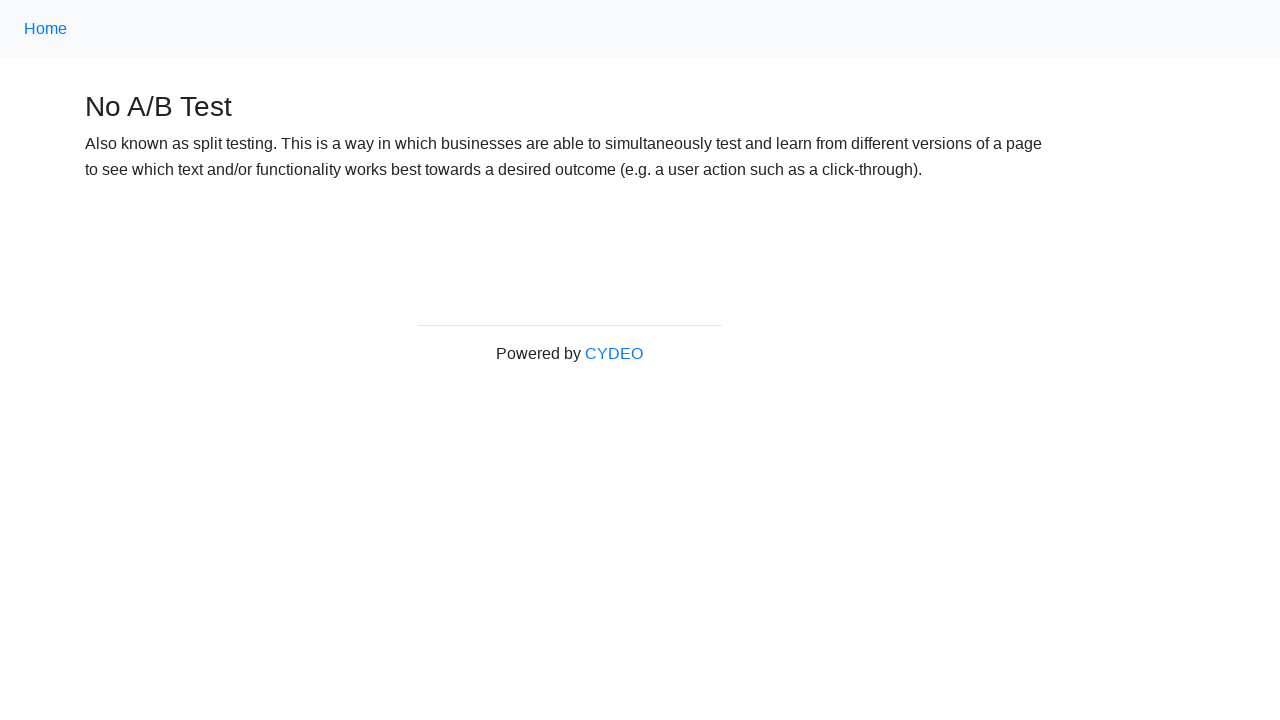

Verified page title is 'No A/B Test'
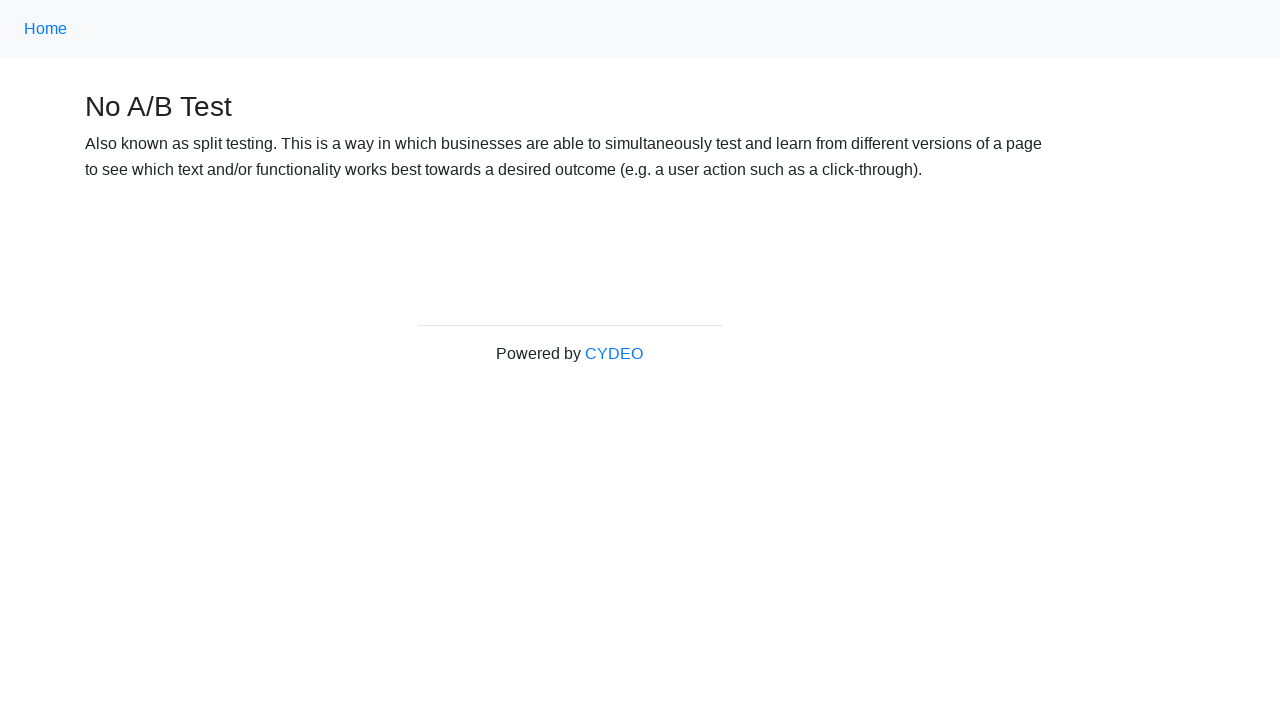

Navigated back to home page
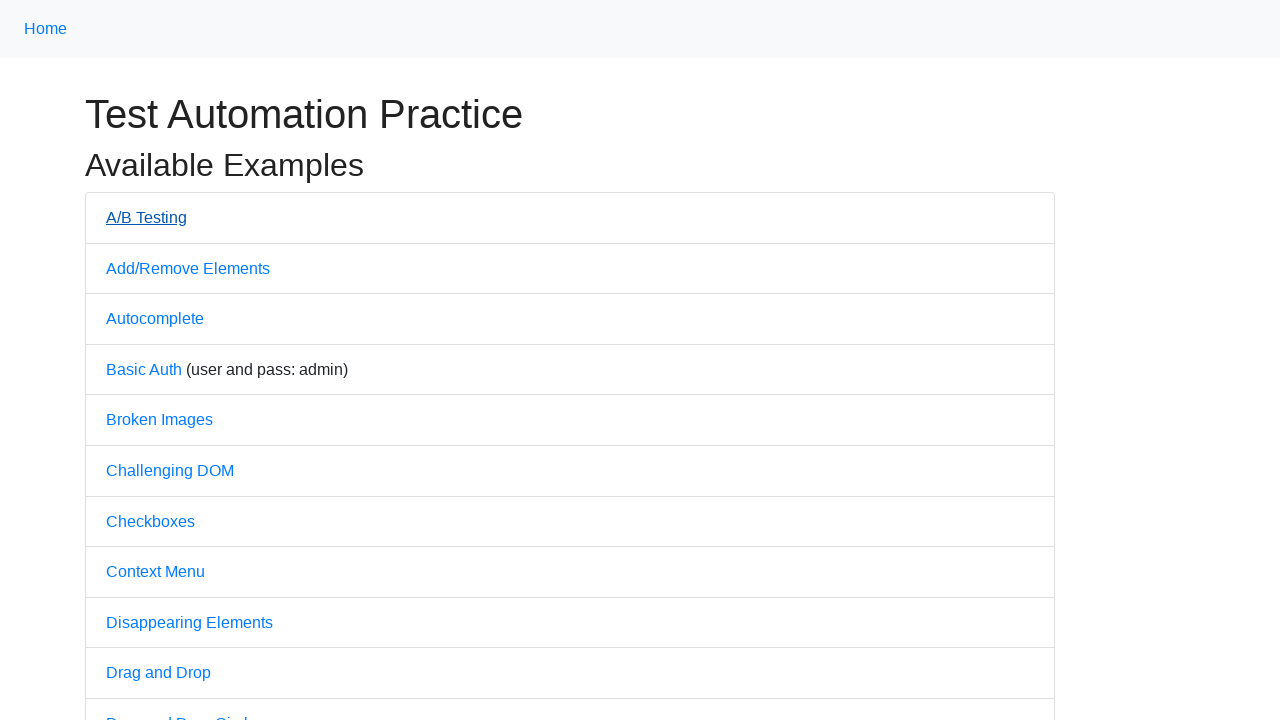

Waited for home page to load
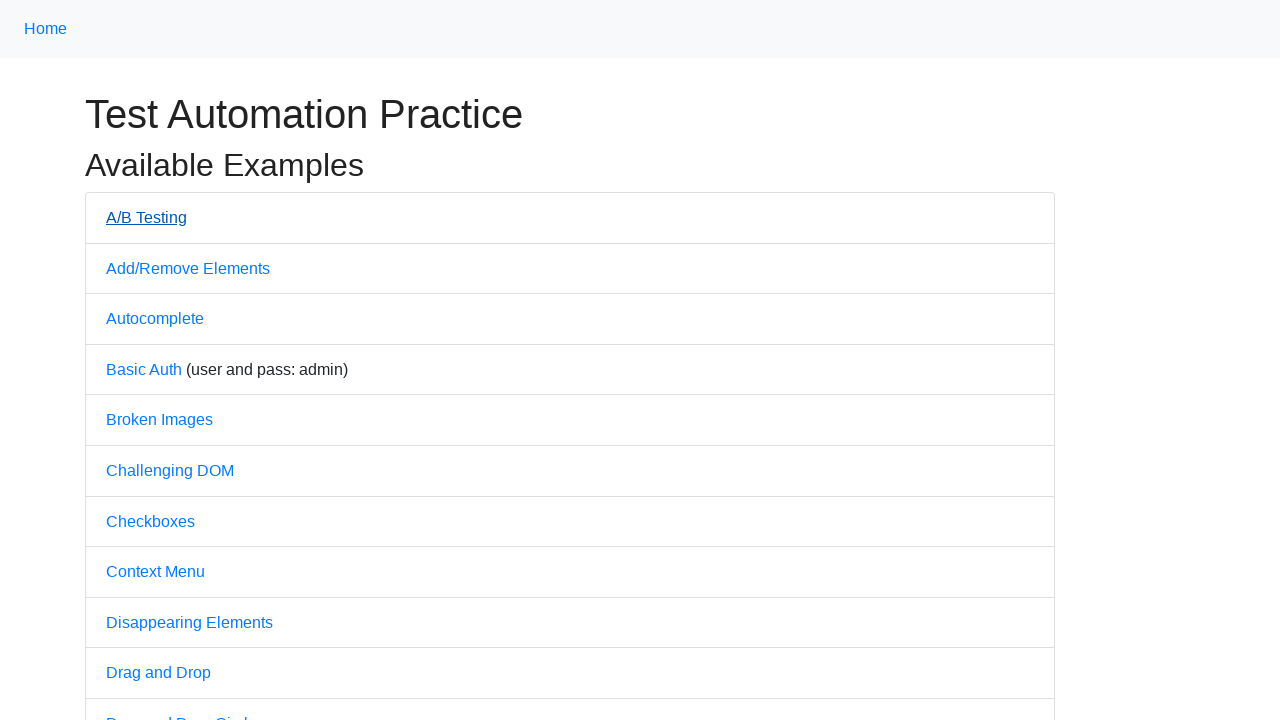

Verified home page title is 'Practice'
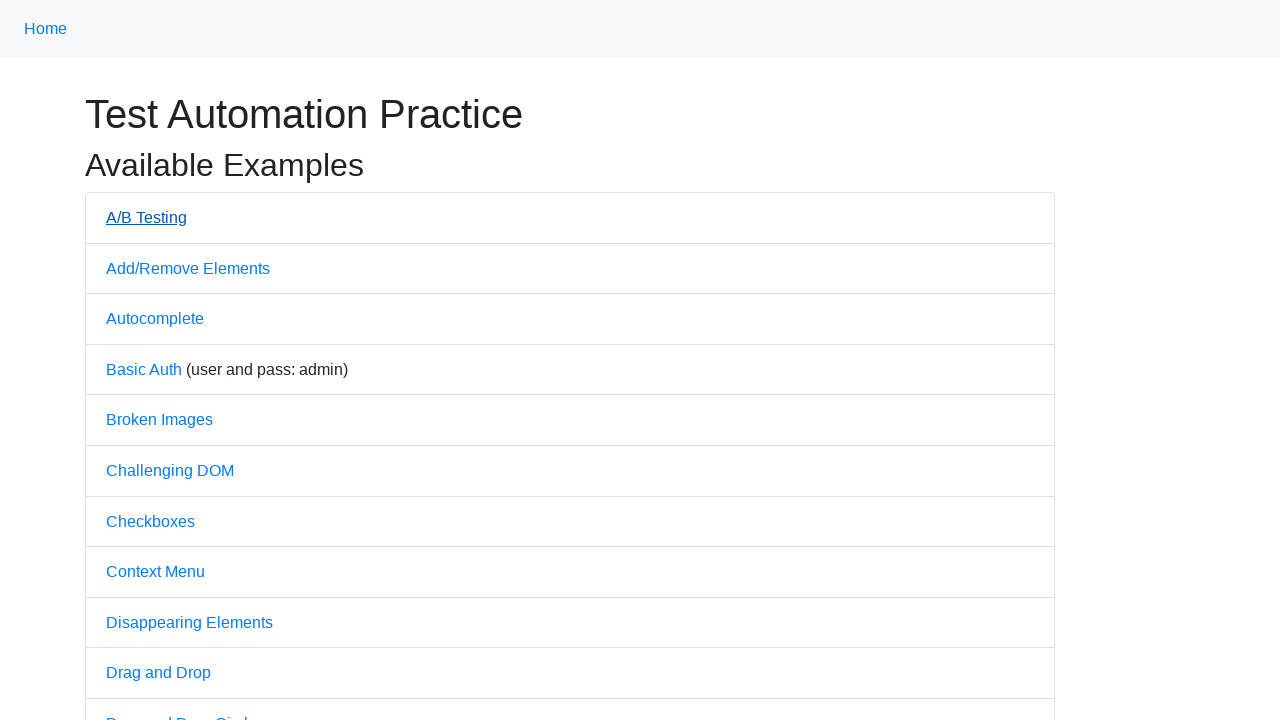

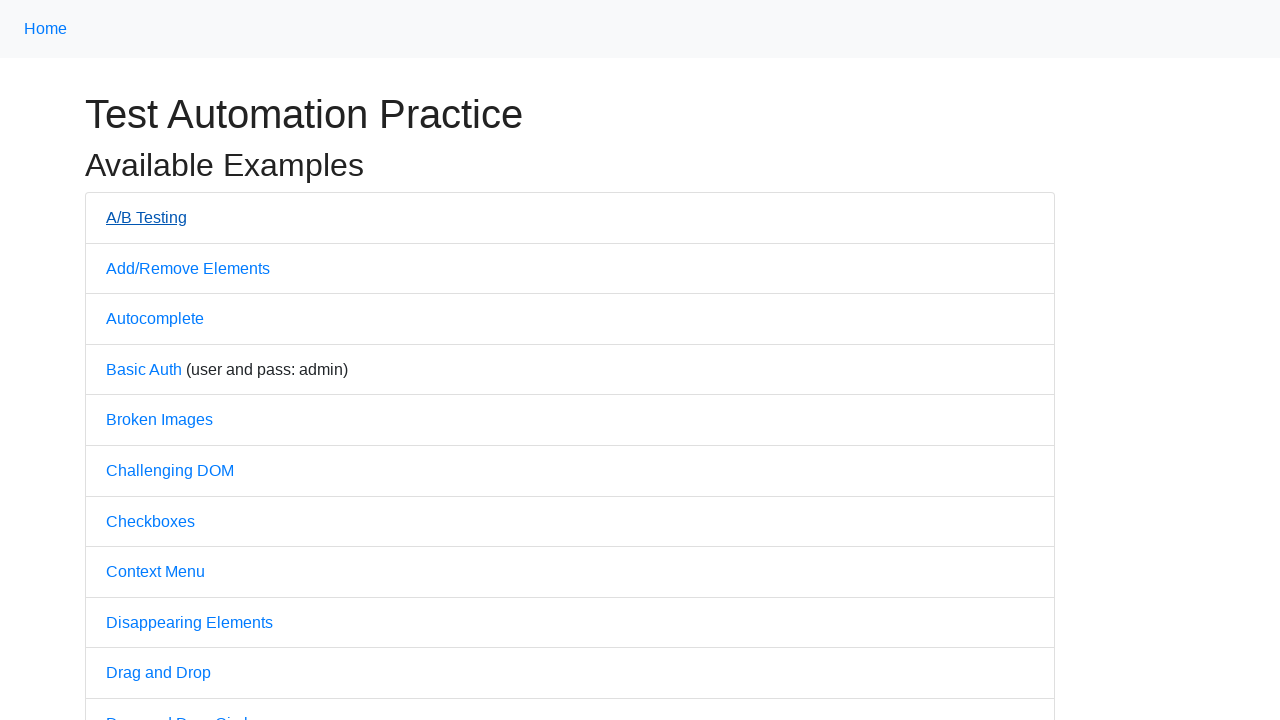